Navigates to the DemoQA automation practice form and interacts with a dropdown element by selecting an option

Starting URL: https://demoqa.com/automation-practice-form

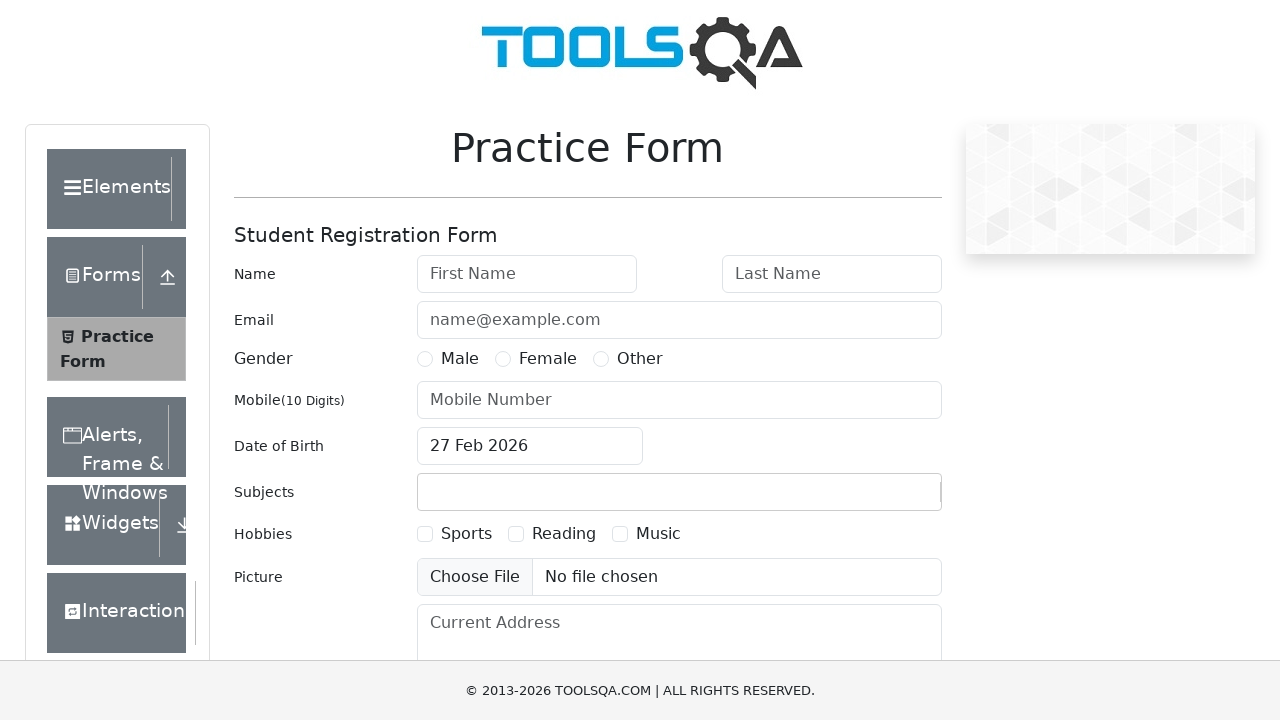

Waited for automation practice form to load - firstName field is visible
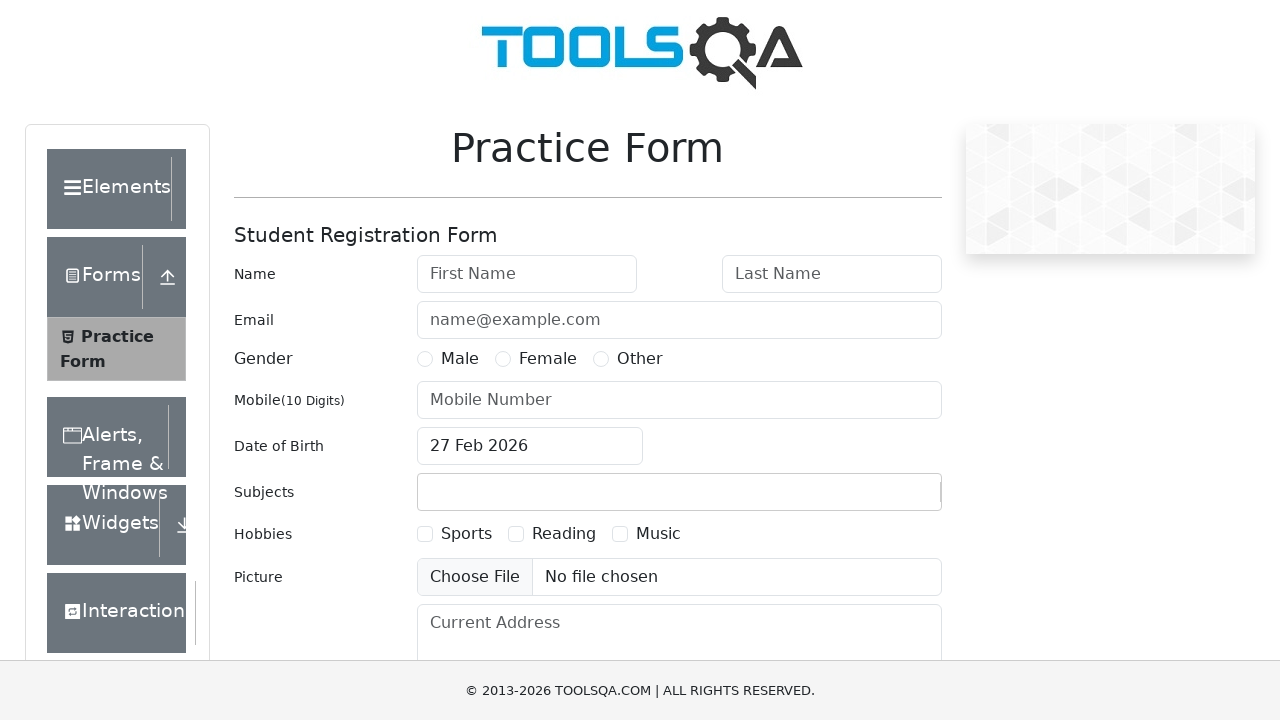

Clicked on the State dropdown to open it at (527, 437) on #state
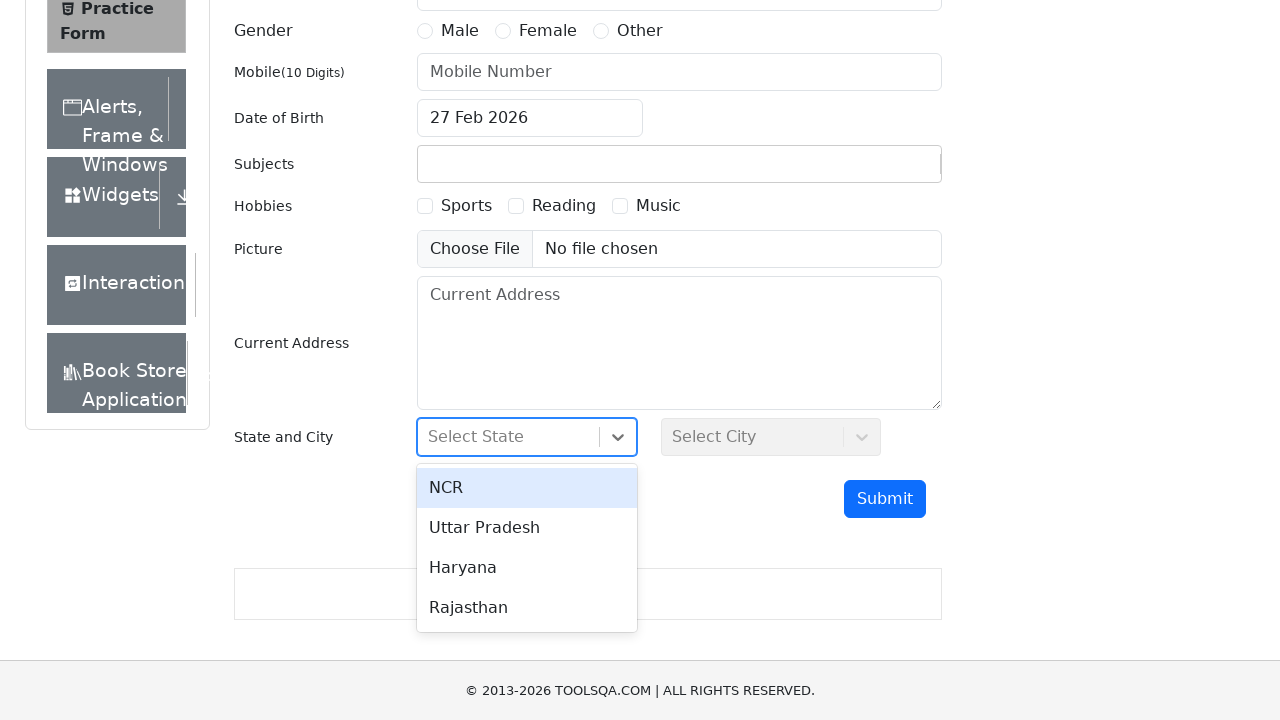

Waited for dropdown options to appear
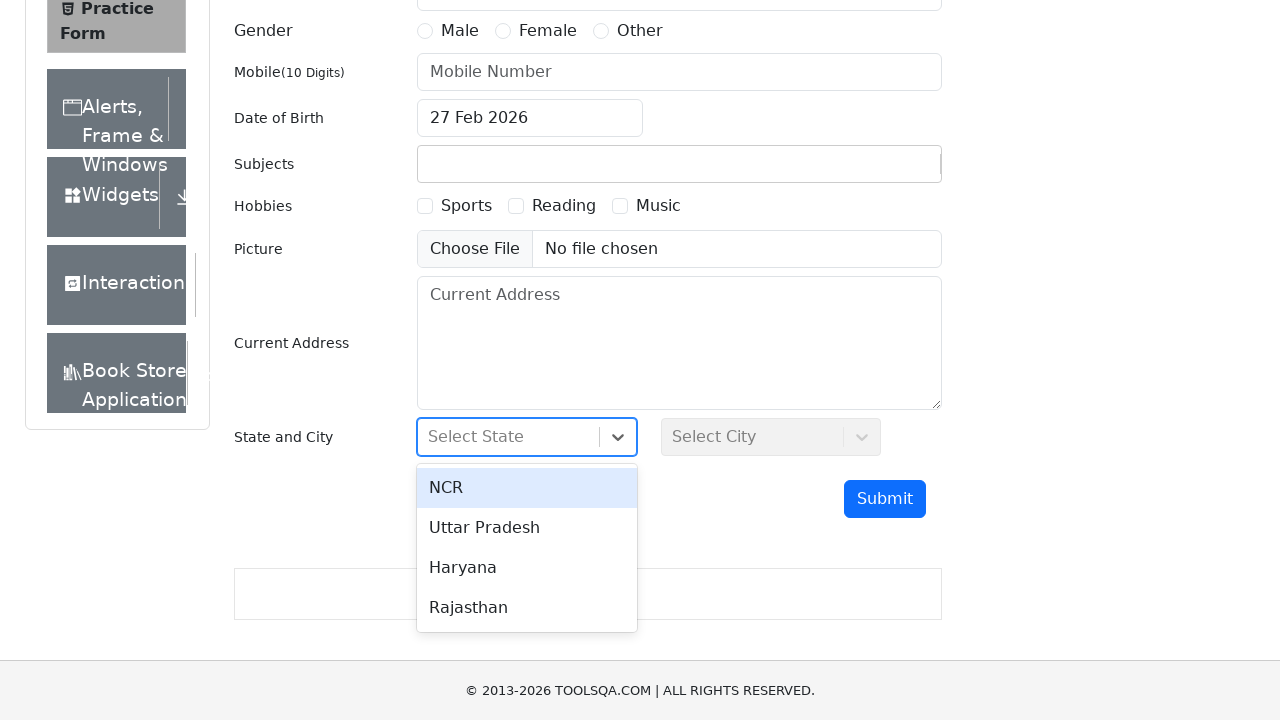

Selected an option from the State dropdown at (527, 568) on div[id*='option-2']
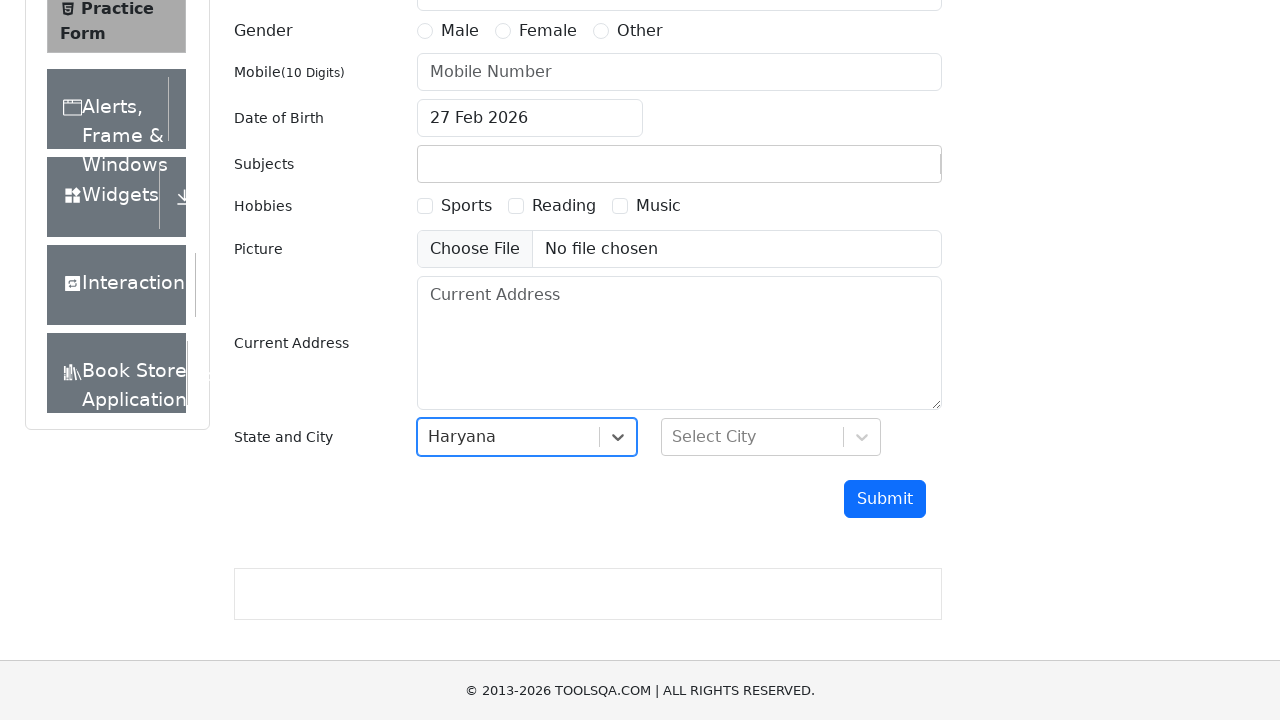

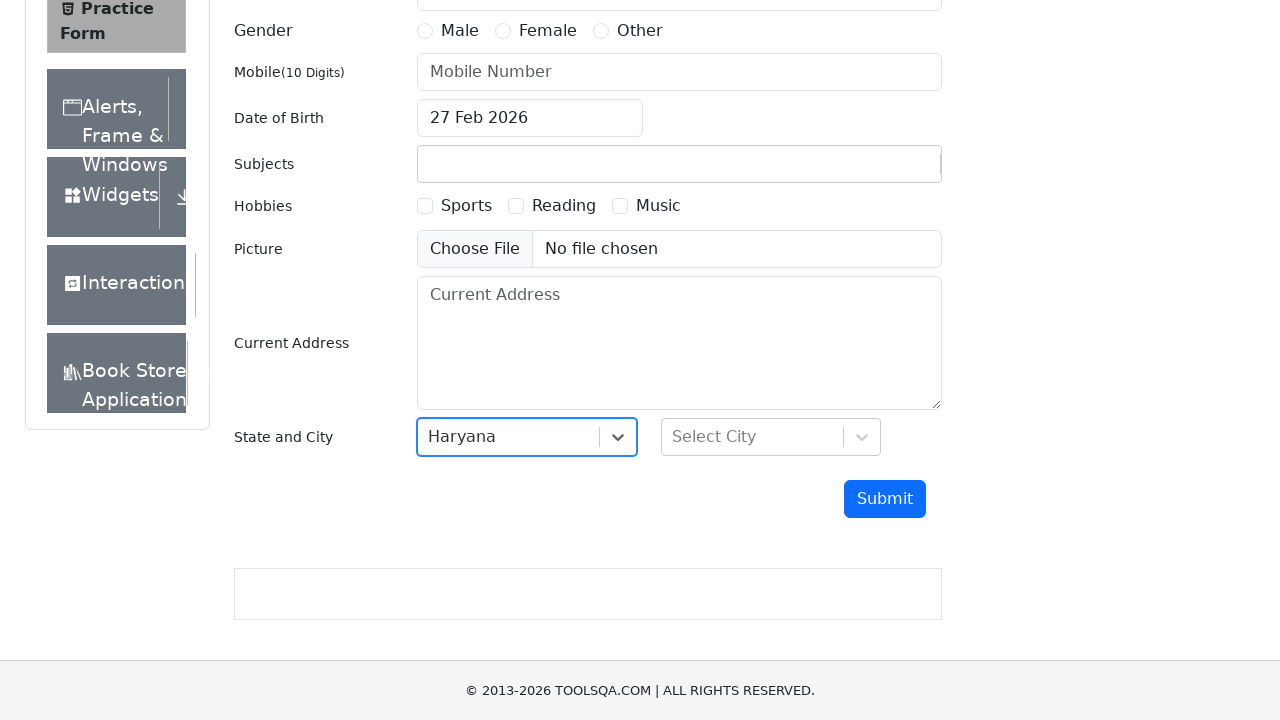